Verifies Shakespeare language rankings: top 20 overall, top 10 esoteric languages, top 6 hits, and NOT in top real programming languages list.

Starting URL: http://www.99-bottles-of-beer.net/

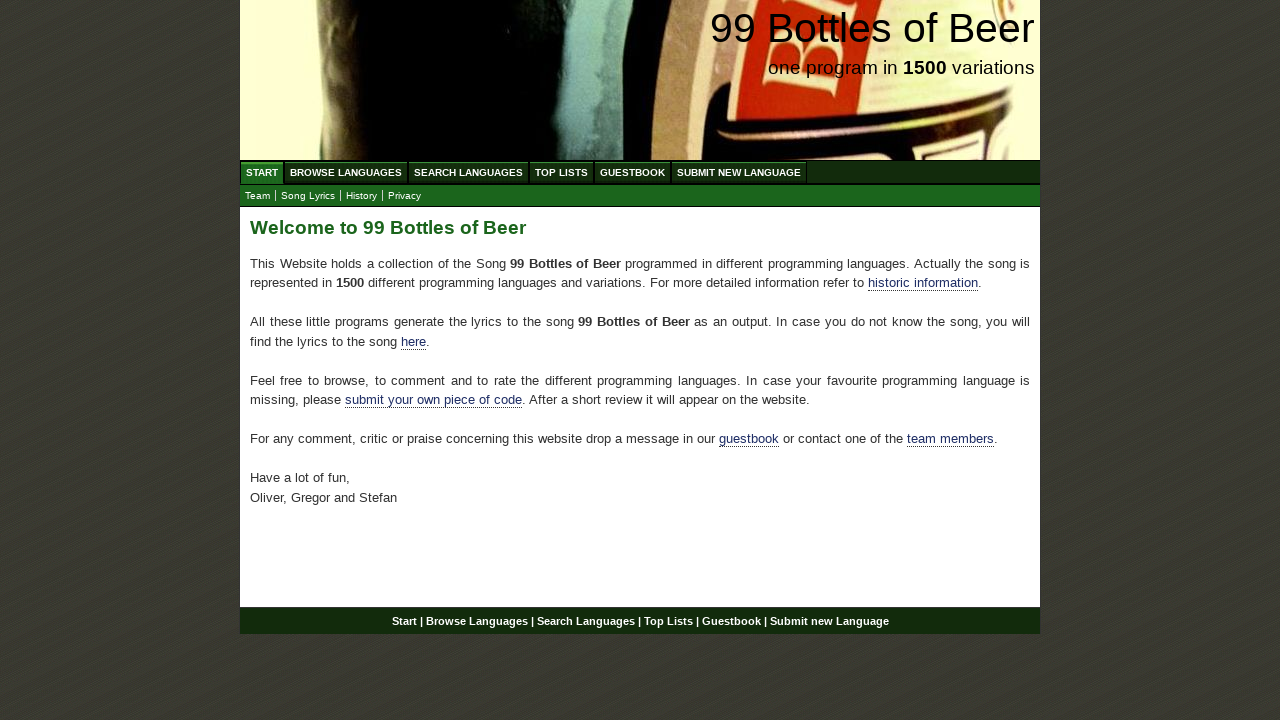

Clicked on Top List menu at (562, 172) on xpath=//li/a[@href='/toplist.html']
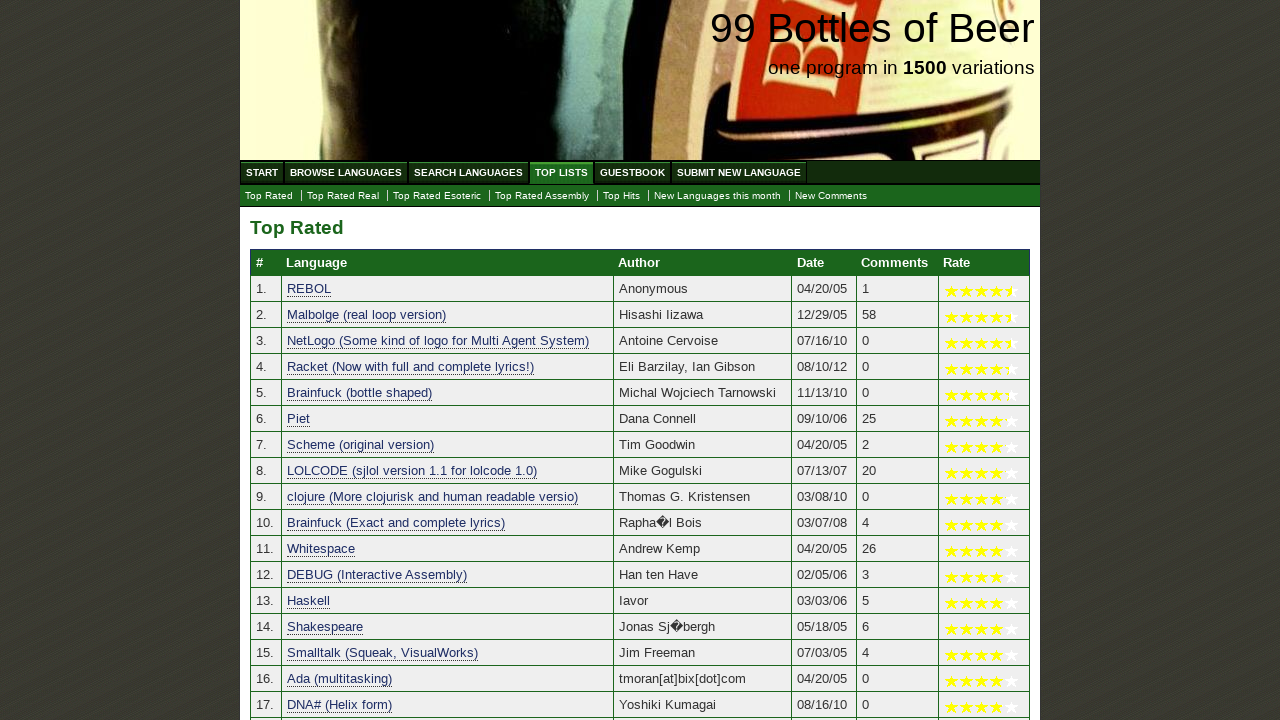

Retrieved top 20 language links from table
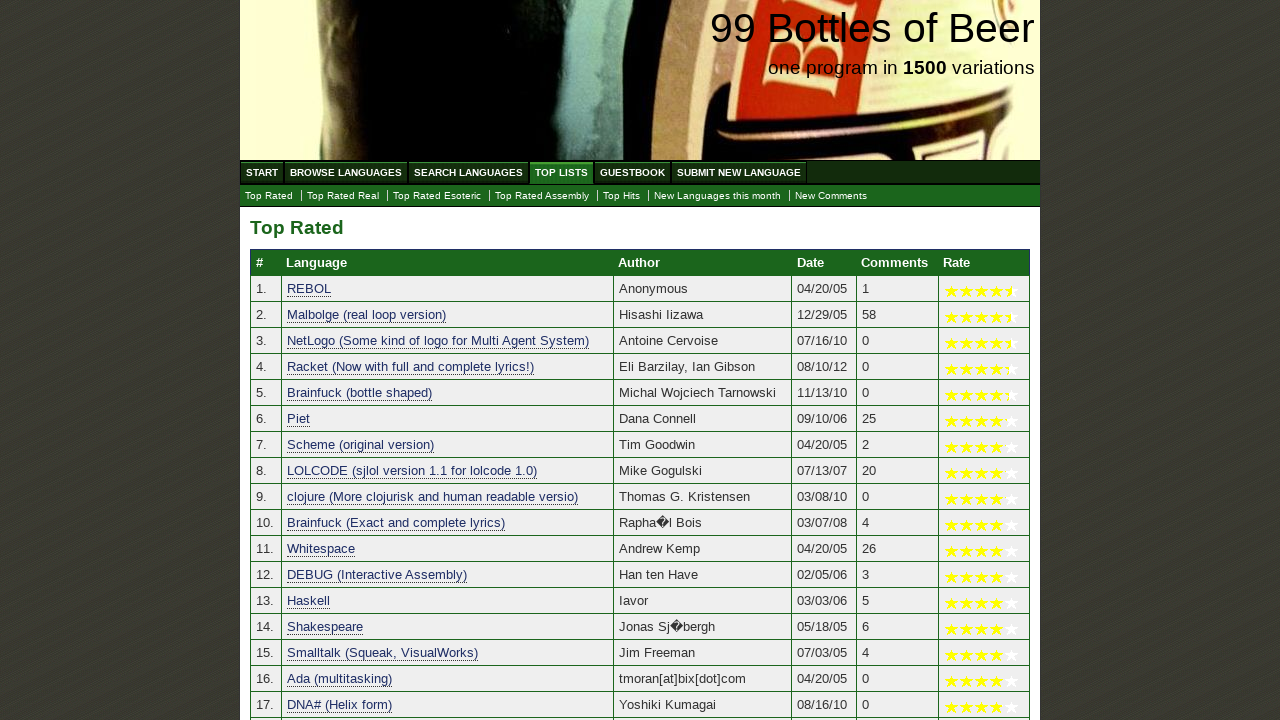

Extracted text from top 20 language links
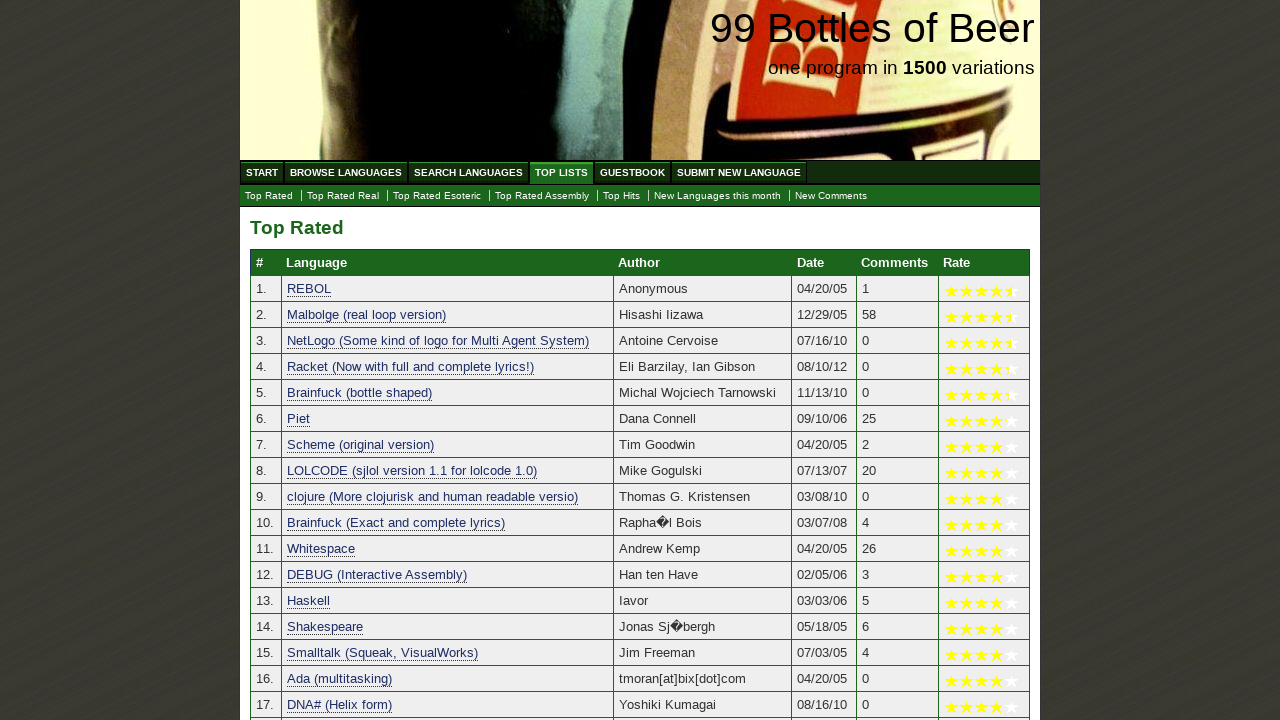

Verified Shakespeare is in top 20 overall languages
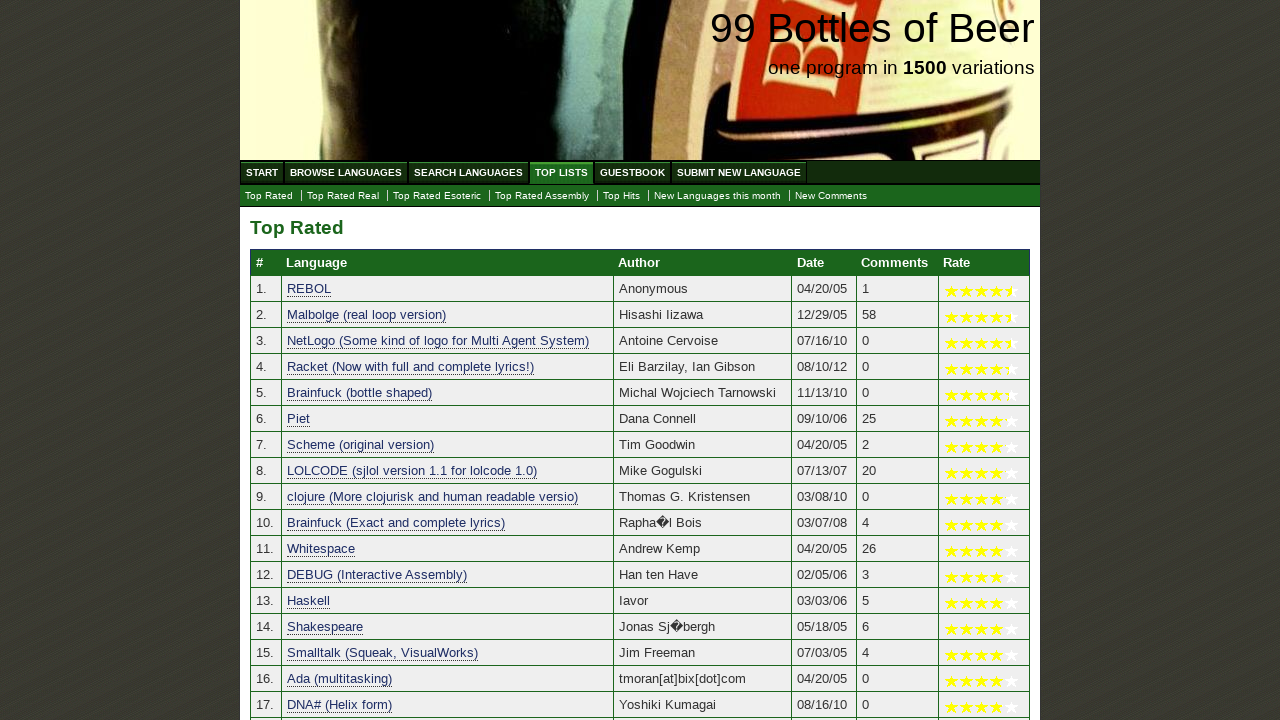

Clicked on Esoteric Languages submenu at (437, 196) on xpath=//ul[@id='submenu']/li/a[@href='./toplist_esoteric.html']
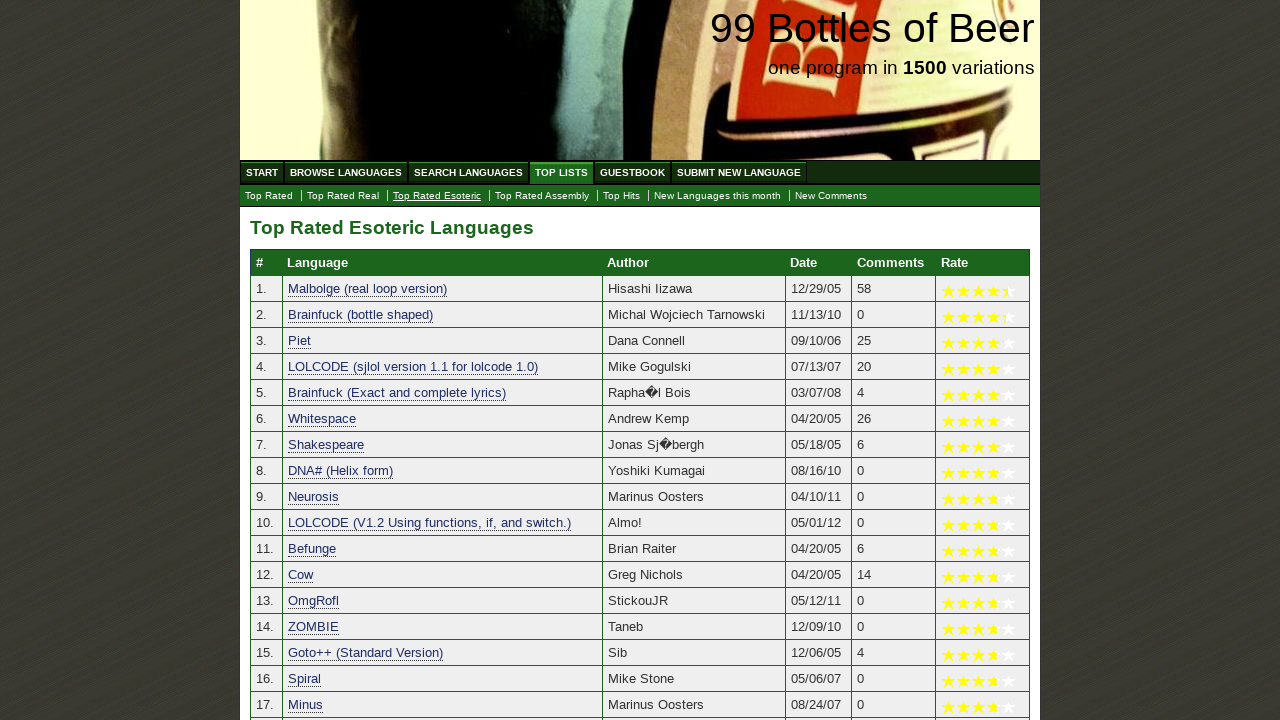

Retrieved top 10 esoteric language links from table
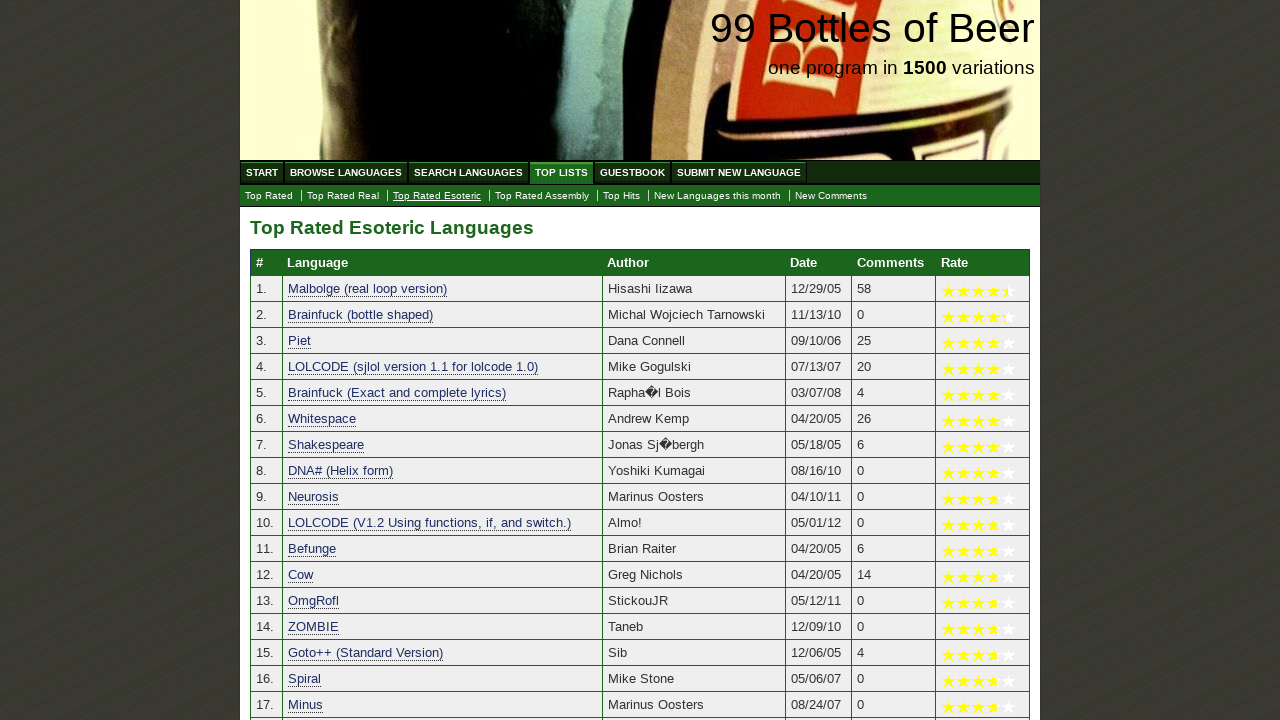

Extracted text from top 10 esoteric language links
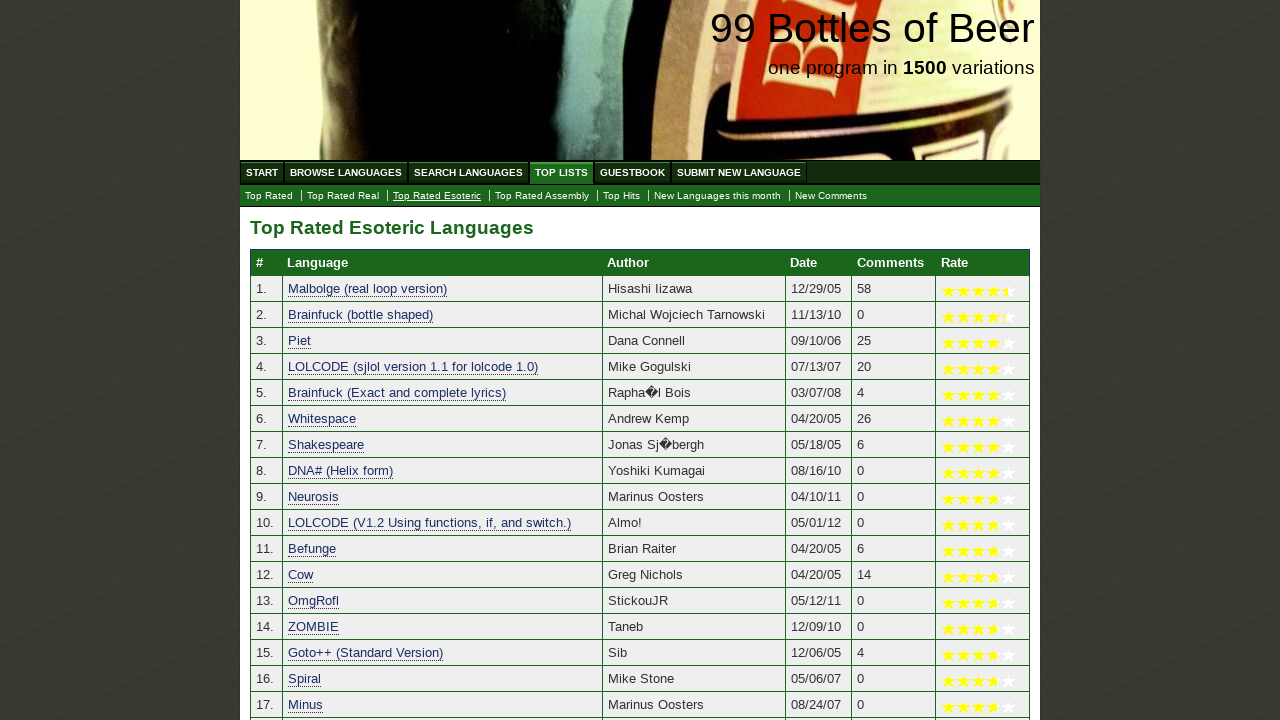

Verified Shakespeare is in top 10 esoteric languages
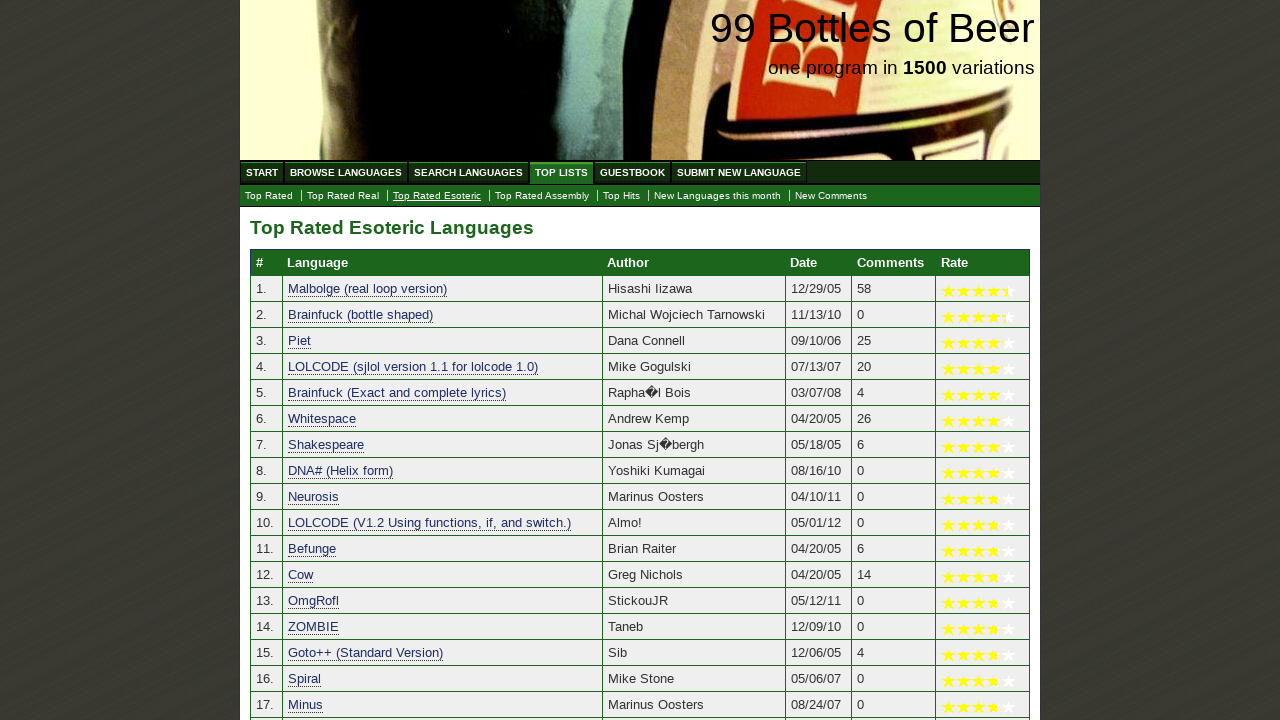

Clicked on Top Hits submenu at (622, 196) on xpath=//ul[@id='submenu']/li/a[@href='./tophits.html']
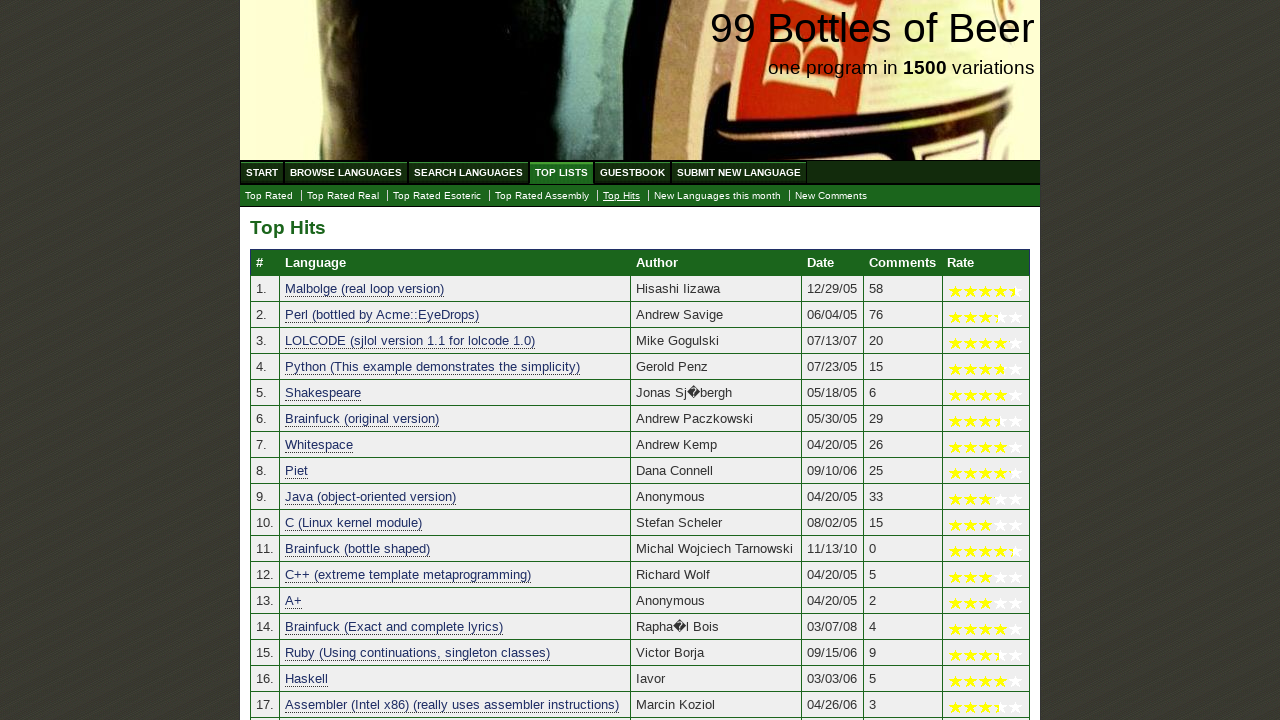

Retrieved top 6 hits links from table
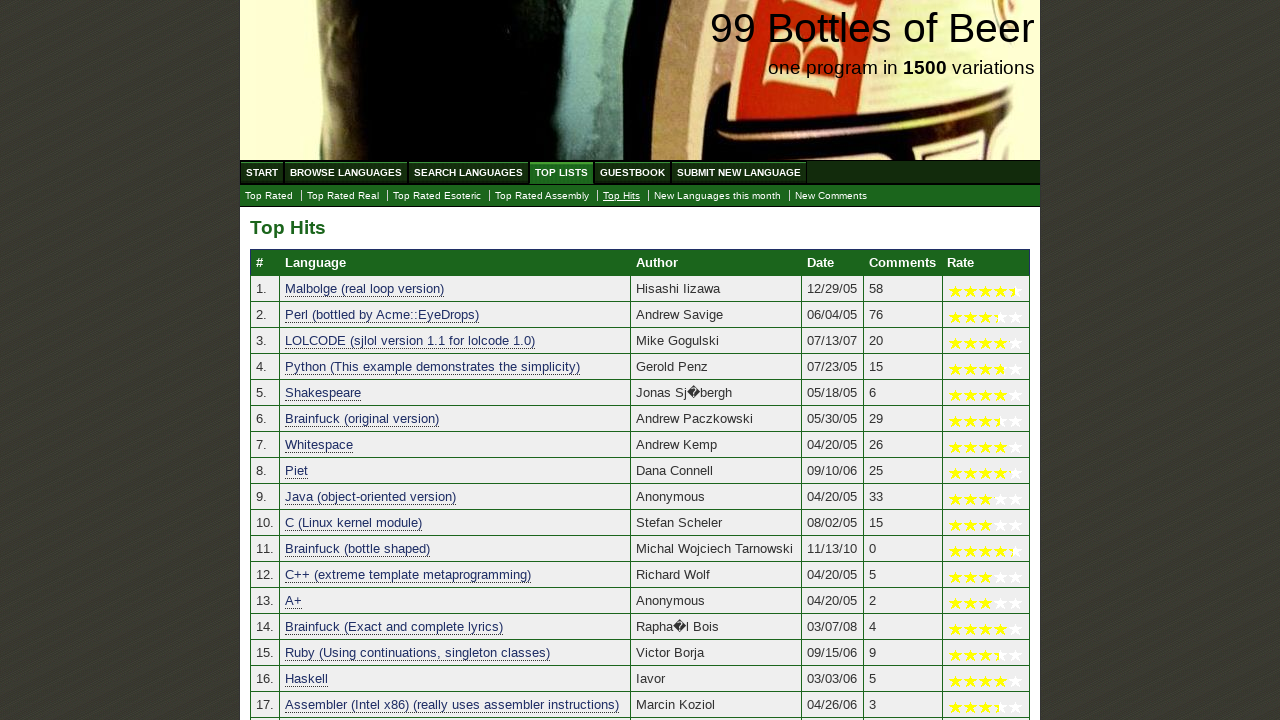

Extracted text from top 6 hits links
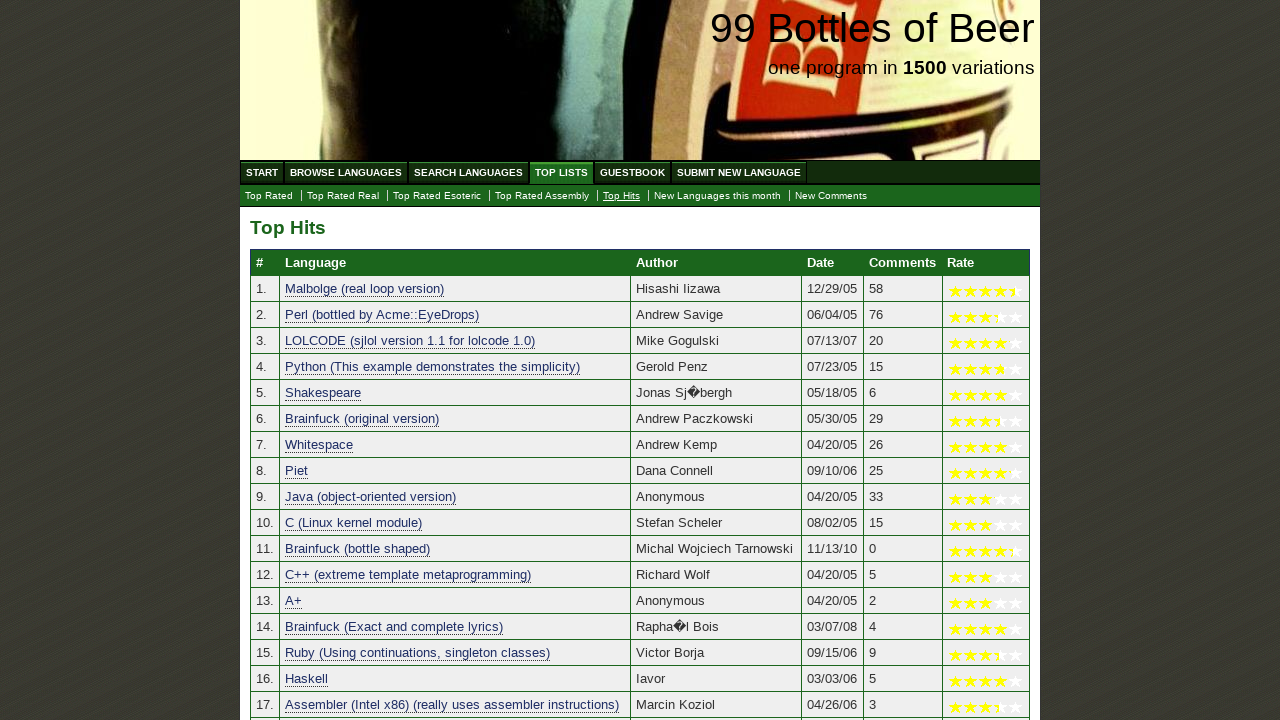

Verified Shakespeare is in top 6 hits
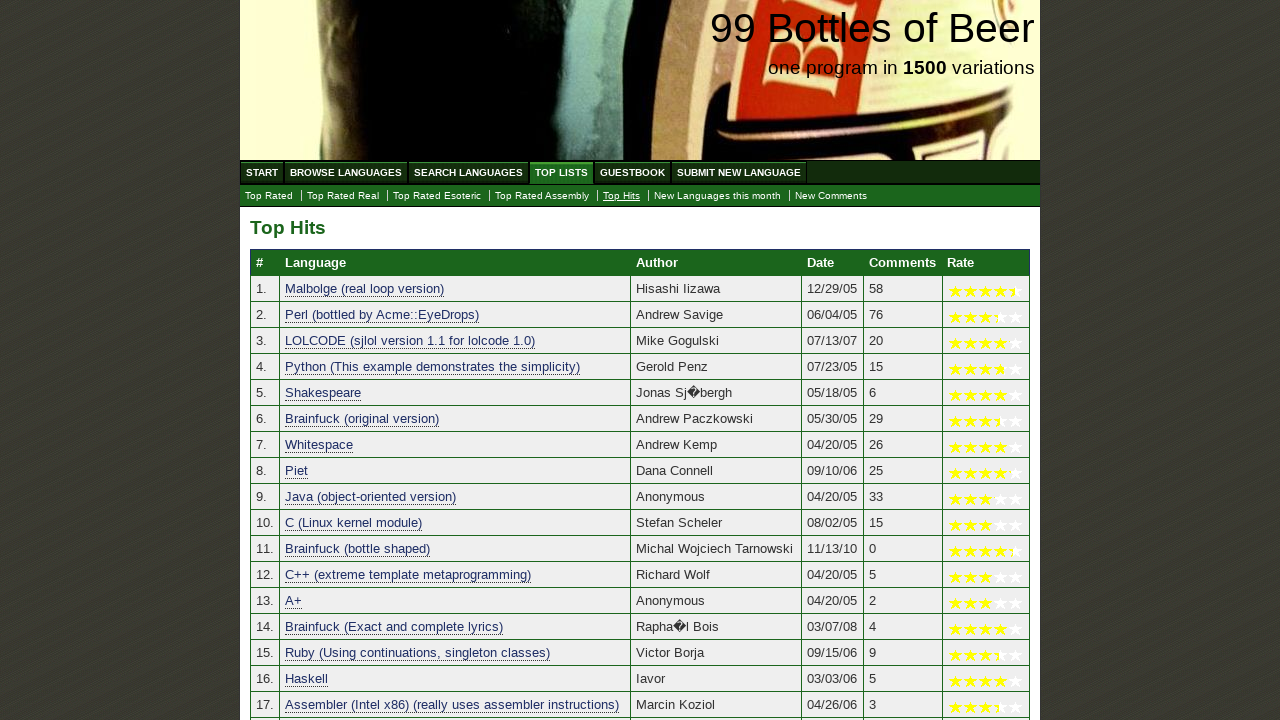

Clicked on Real Languages submenu at (343, 196) on xpath=//ul[@id='submenu']/li/a[@href='./toplist_real.html']
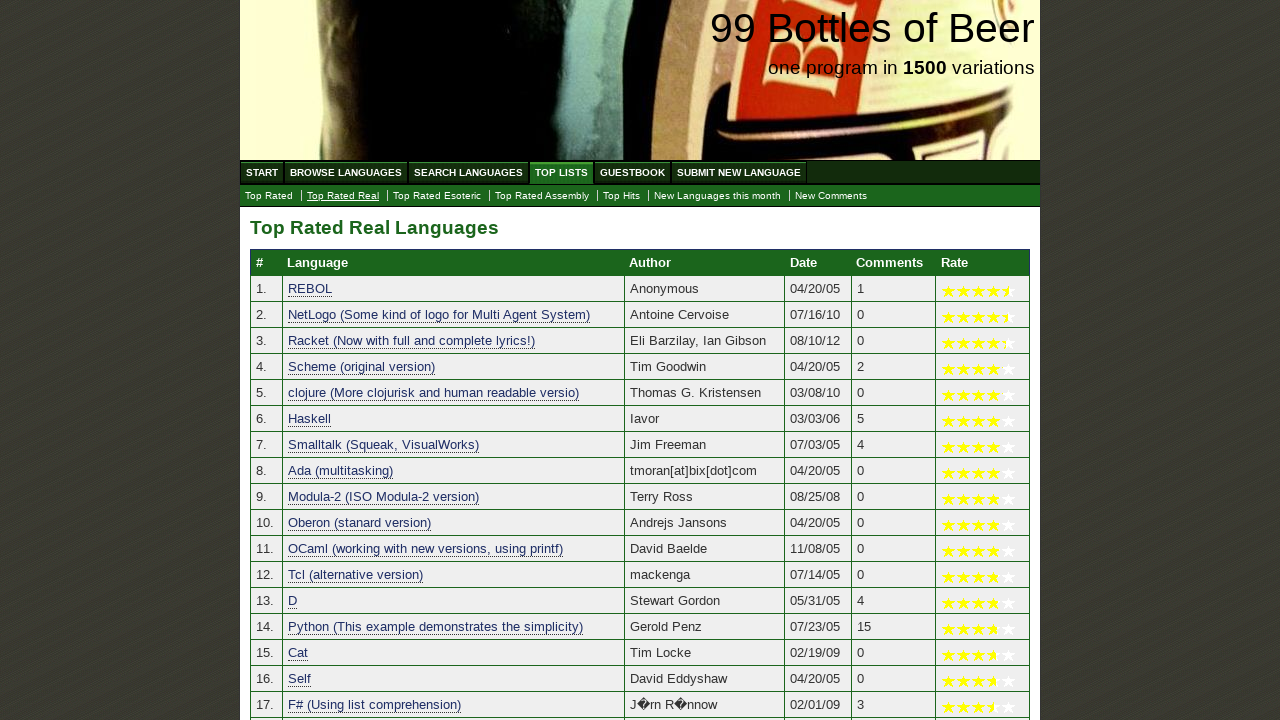

Retrieved real programming language links from table
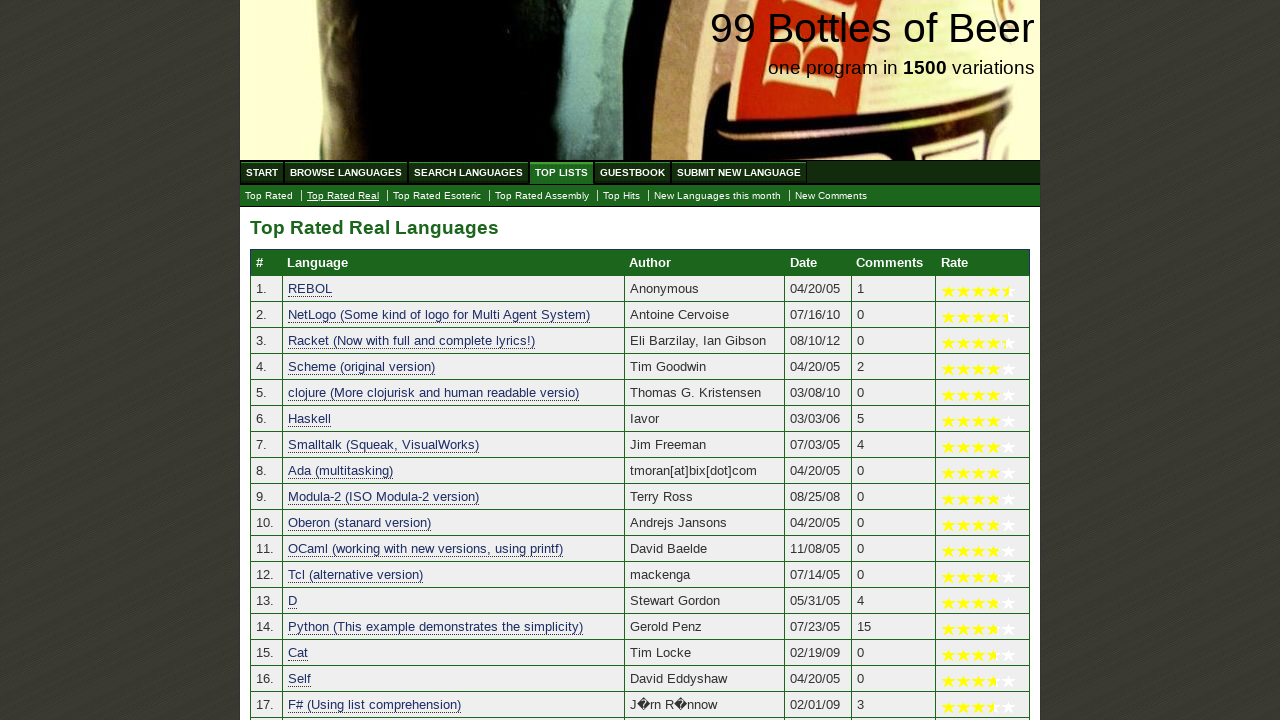

Extracted text from real programming language links
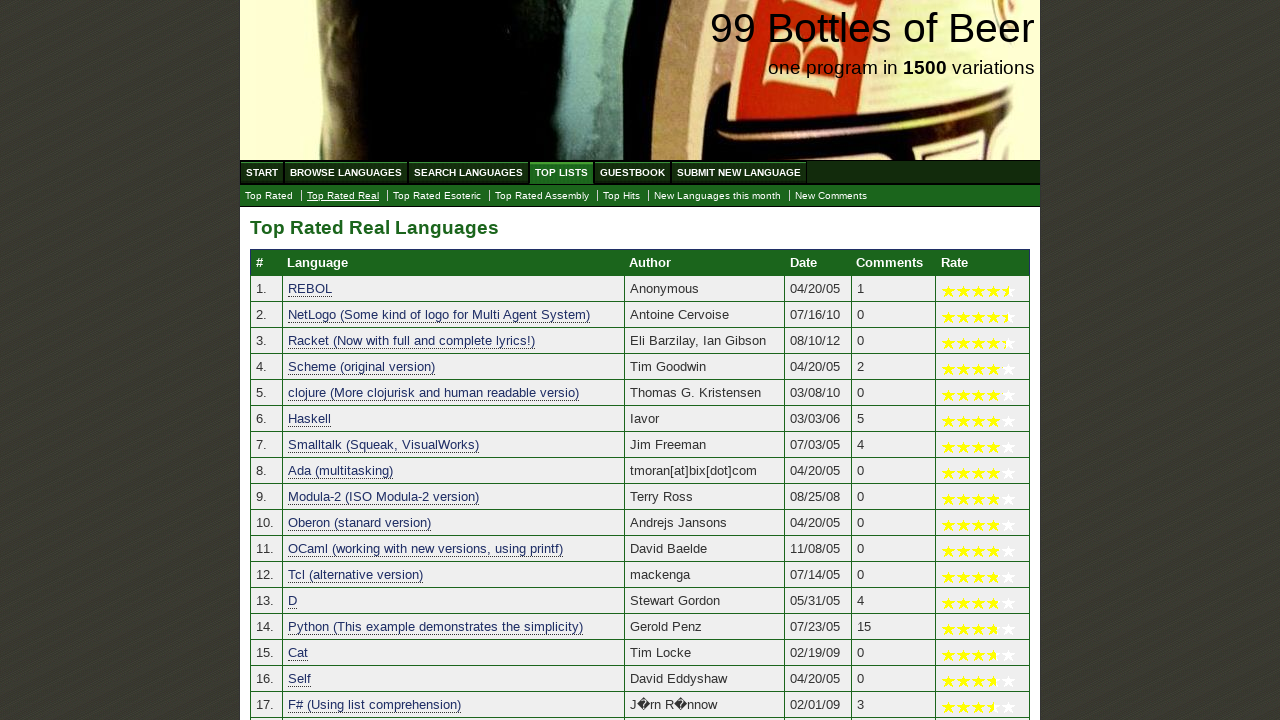

Verified Shakespeare is NOT in top real programming languages list
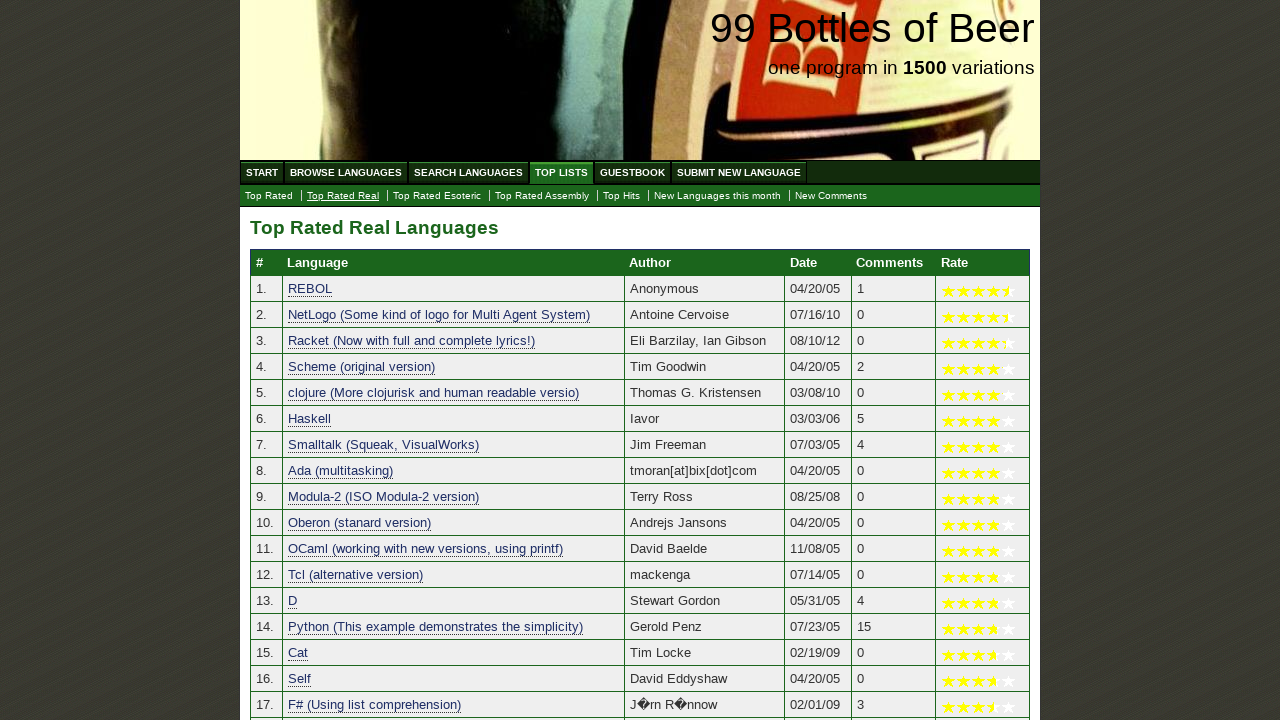

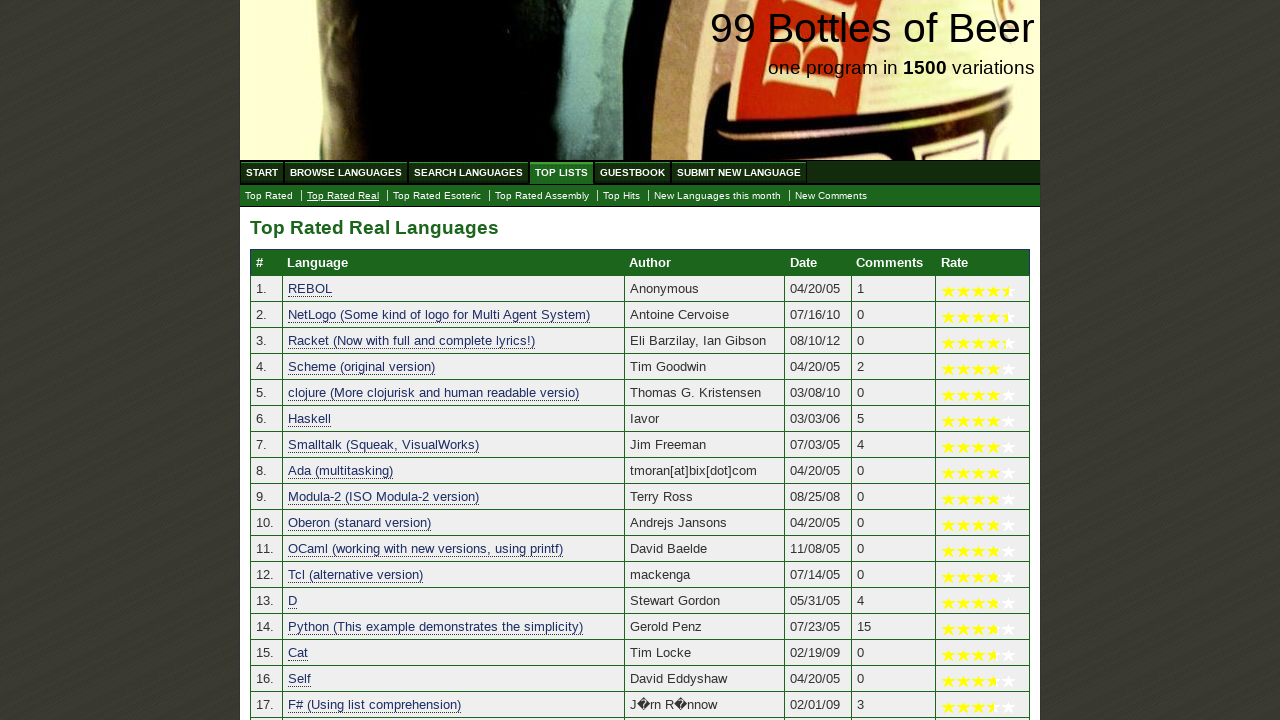